Tests JavaScript alert/prompt box functionality by navigating to the Alert with Textbox tab, clicking the button to trigger a prompt box, and accepting the alert dialog.

Starting URL: http://demo.automationtesting.in/Alerts.html

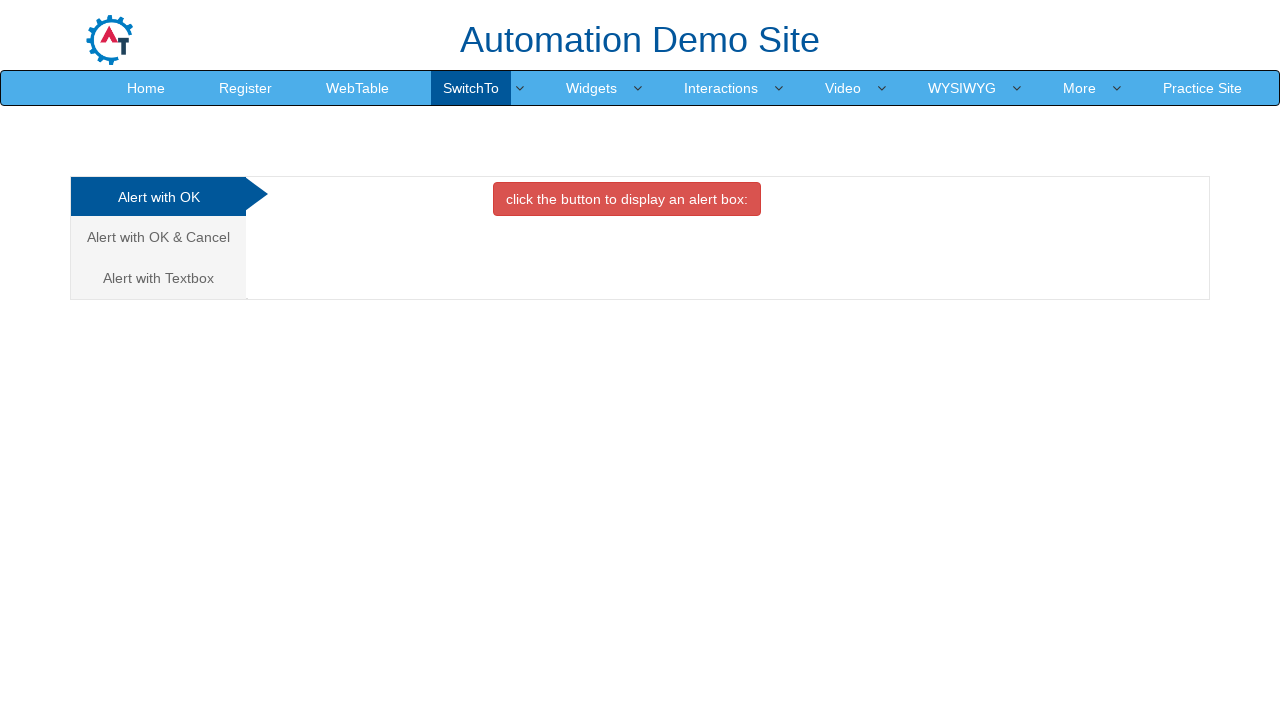

Clicked on 'Alert with Textbox' tab at (158, 278) on xpath=//a[text()='Alert with Textbox ']
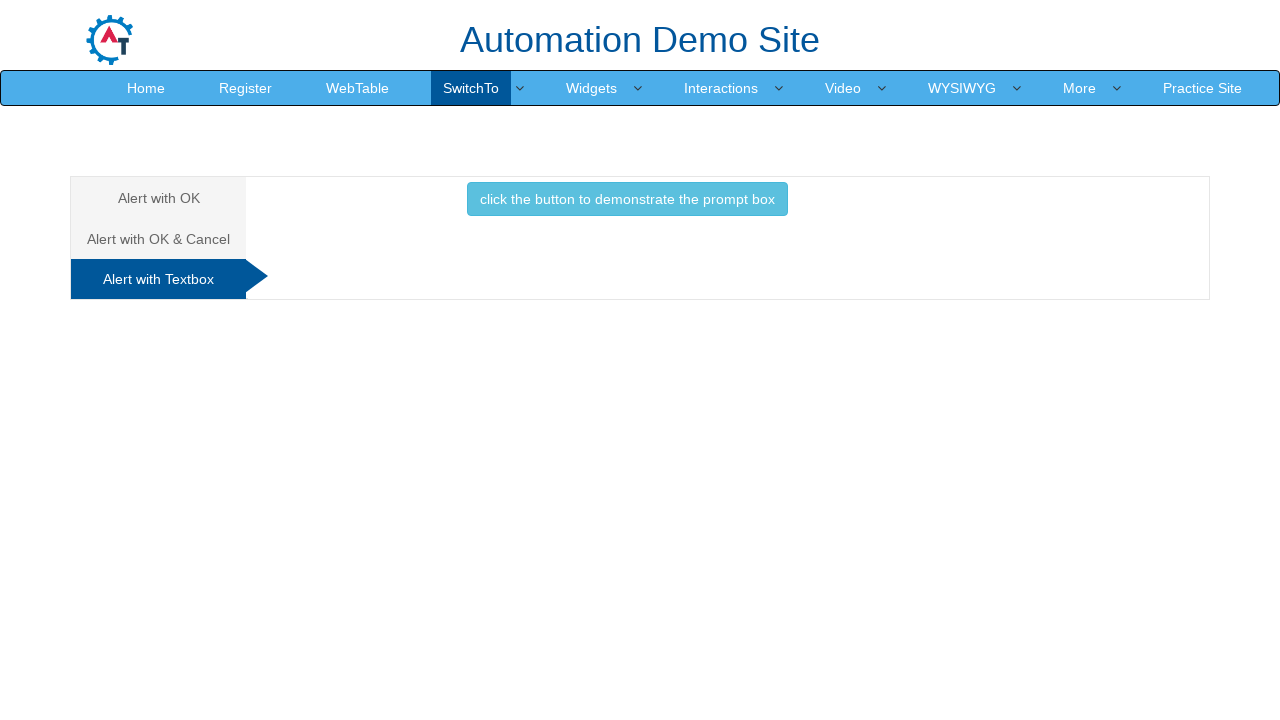

Clicked the button to trigger the prompt box at (627, 199) on xpath=//button[text()='click the button to demonstrate the prompt box ']
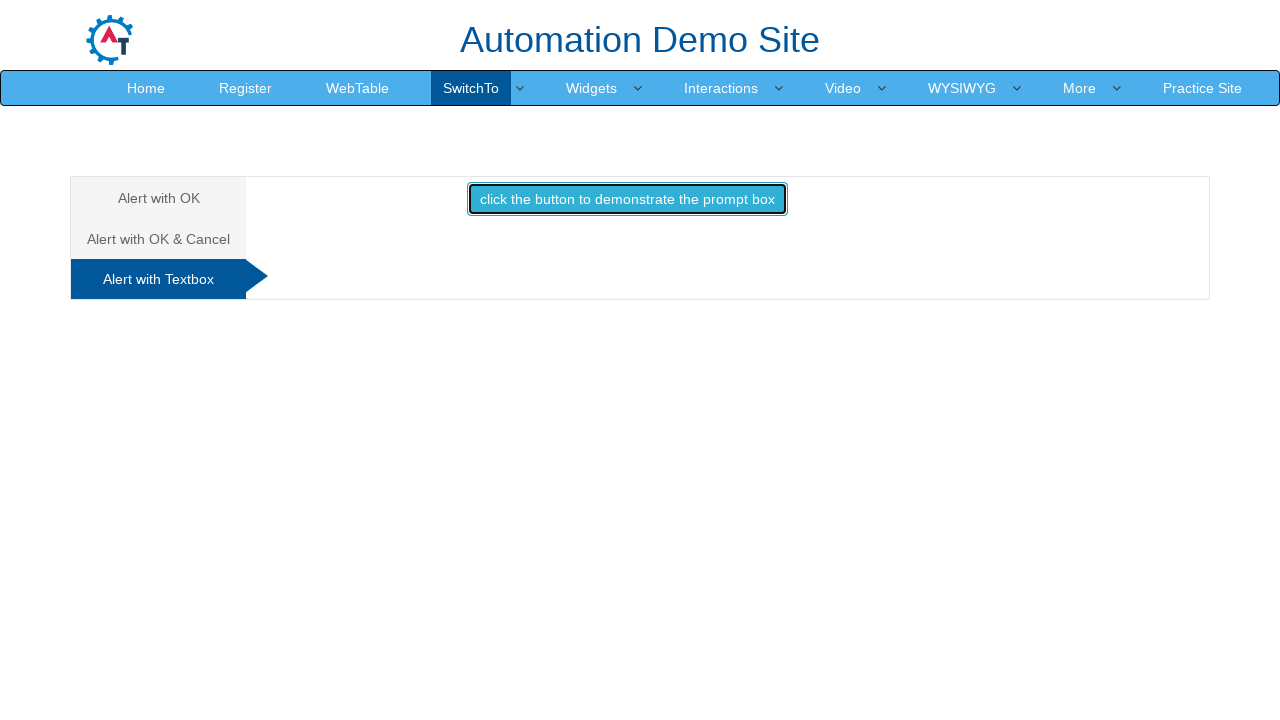

Set up dialog handler to accept the alert
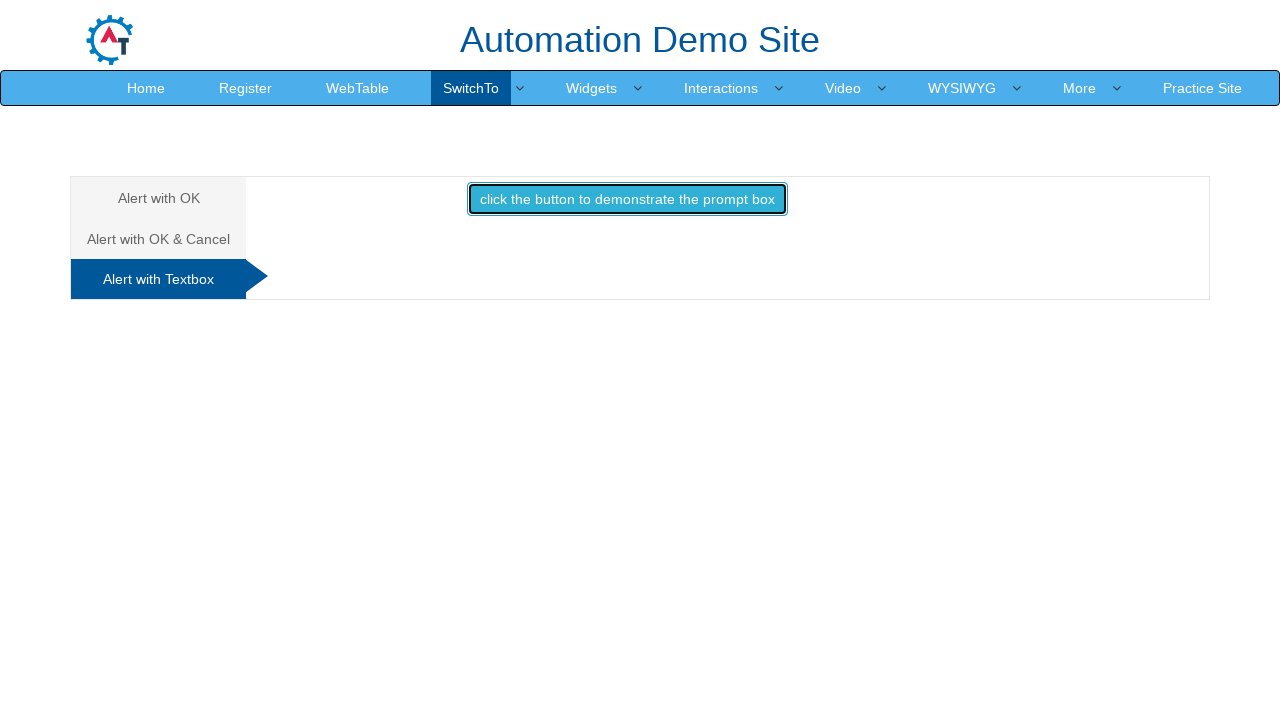

Waited 500ms for dialog processing
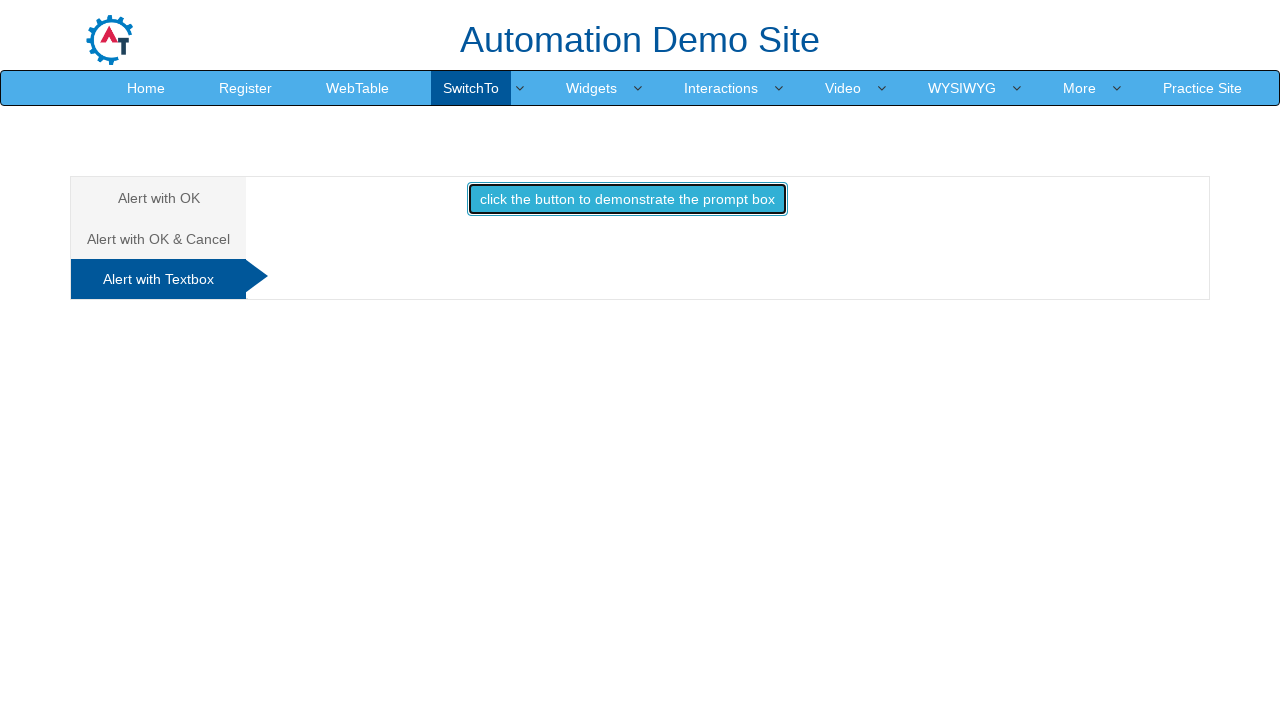

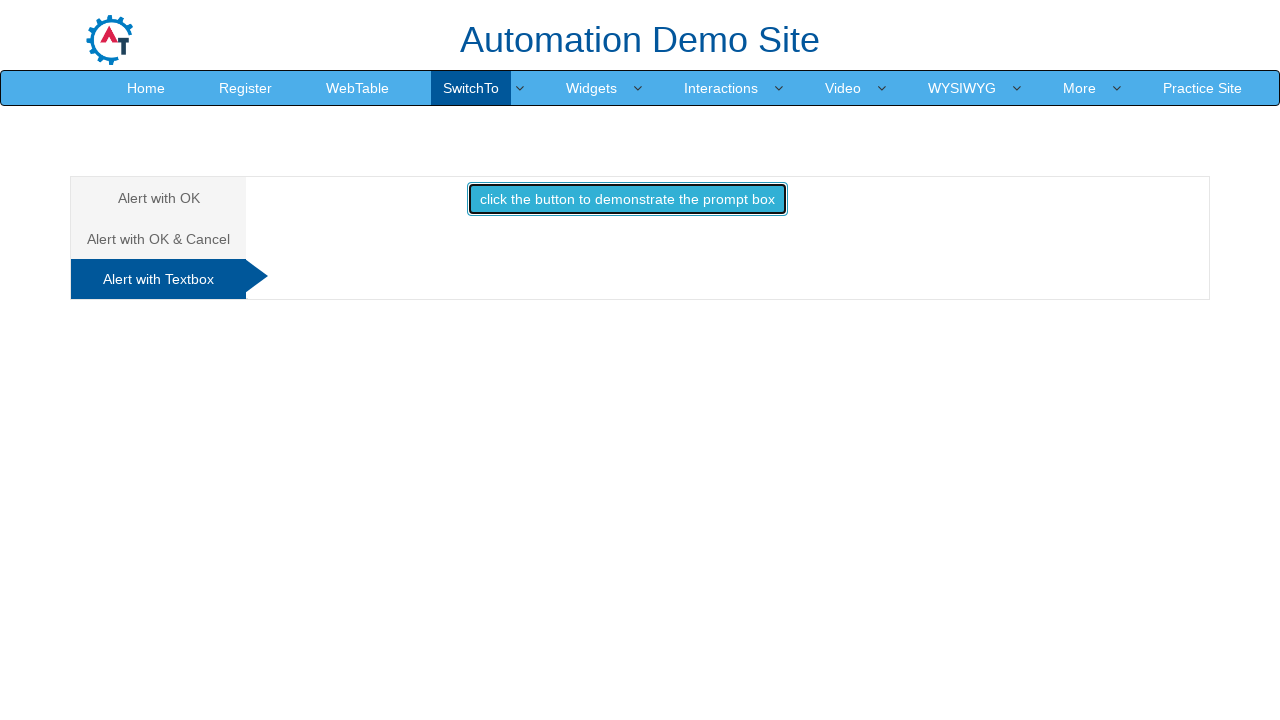